Tests form validation on a university website by entering different queries into a consultation field and checking if they are properly validated based on minimum length requirements

Starting URL: https://www.ucc.edu.ar/

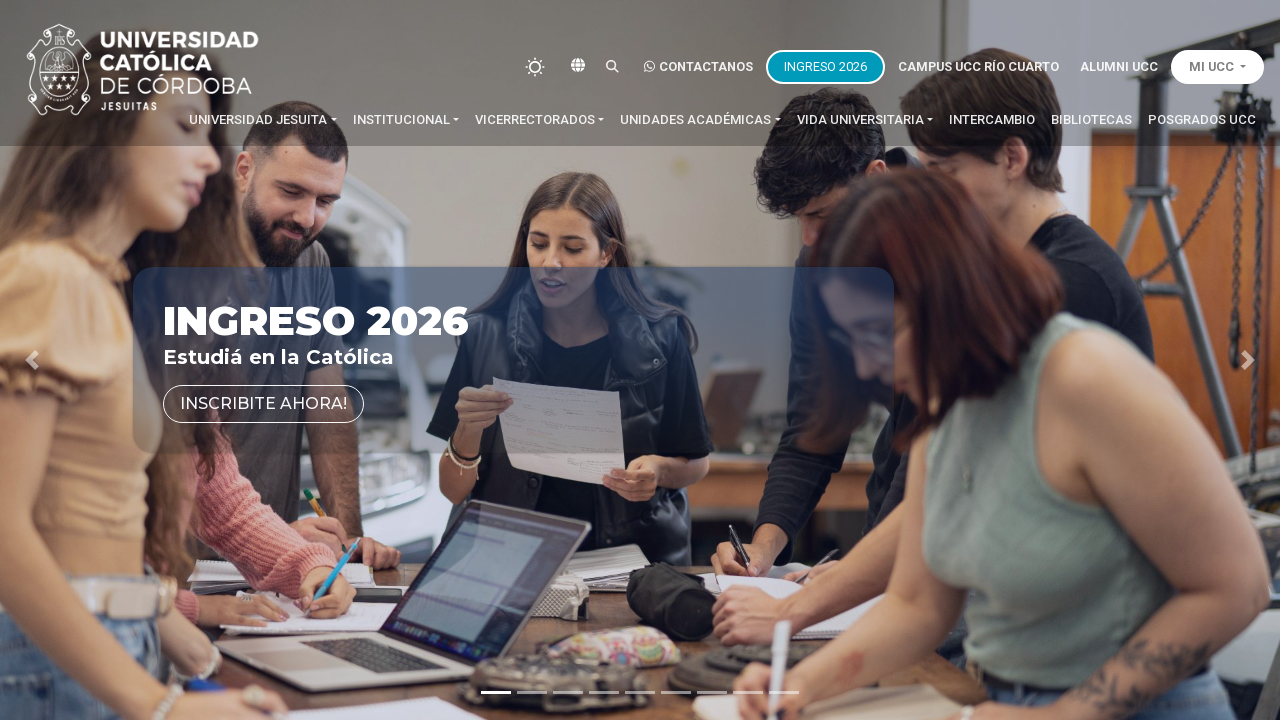

Error processing query 'Estoy interesado en la carrera de Ingeniería Informática.': Page.wait_for_selector: Timeout 5000ms exceeded.
Call log:
  - waiting for locator("input[name='Escribí tu consulta']") to be visible

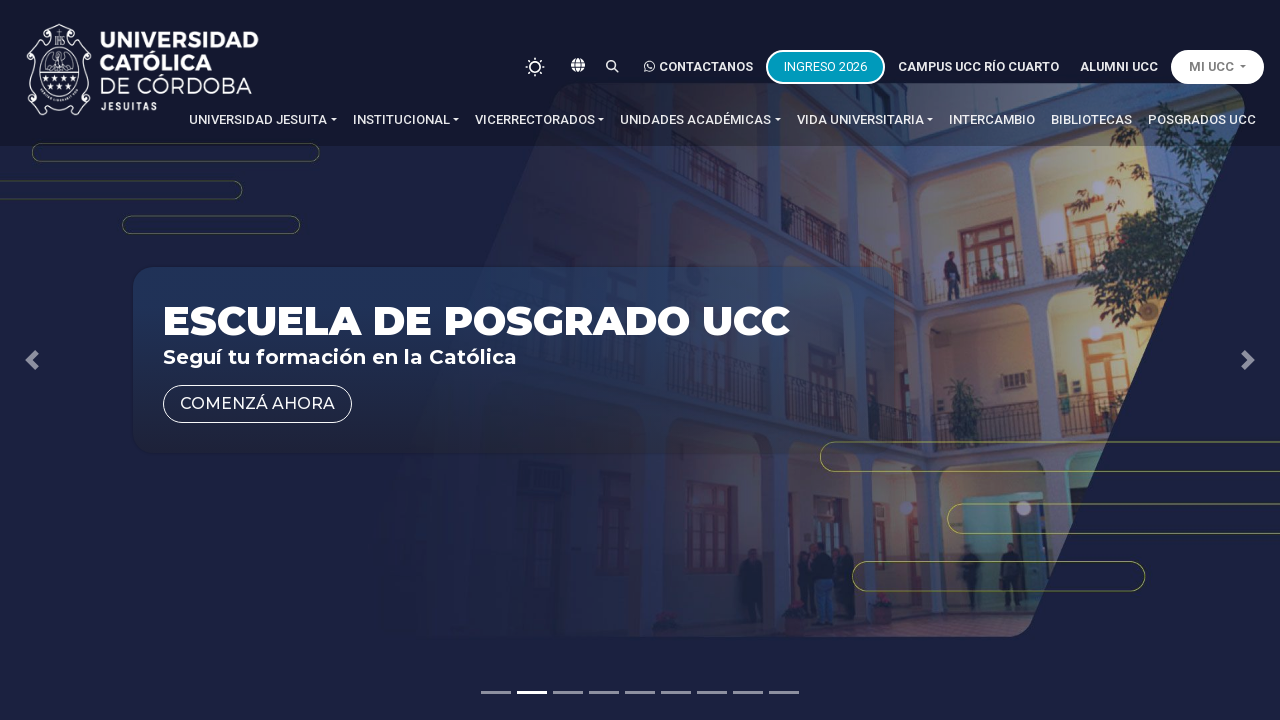

Error processing query 'Me gustaría obtener más información sobre el programa de Biología.': Page.wait_for_selector: Timeout 5000ms exceeded.
Call log:
  - waiting for locator("input[name='Escribí tu consulta']") to be visible

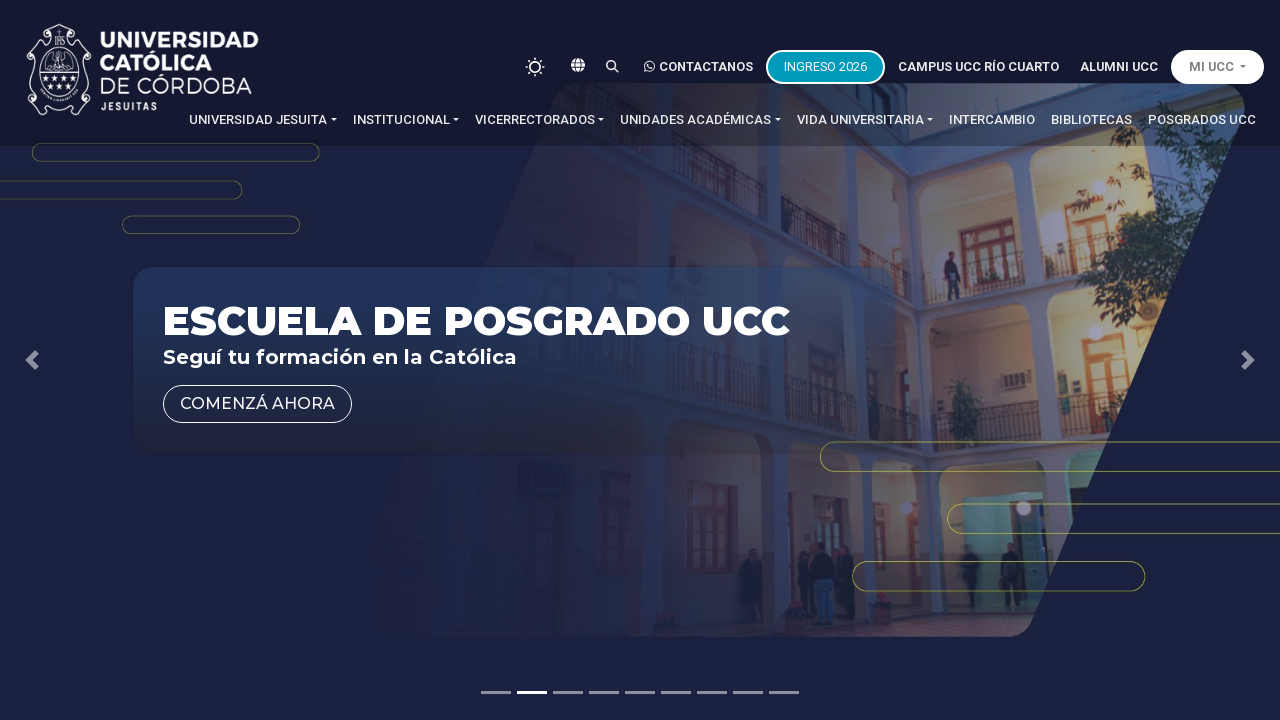

Error processing query 'Quiero inscribirme en la Maestría en Administración de Empresas.': Page.wait_for_selector: Timeout 5000ms exceeded.
Call log:
  - waiting for locator("input[name='Escribí tu consulta']") to be visible

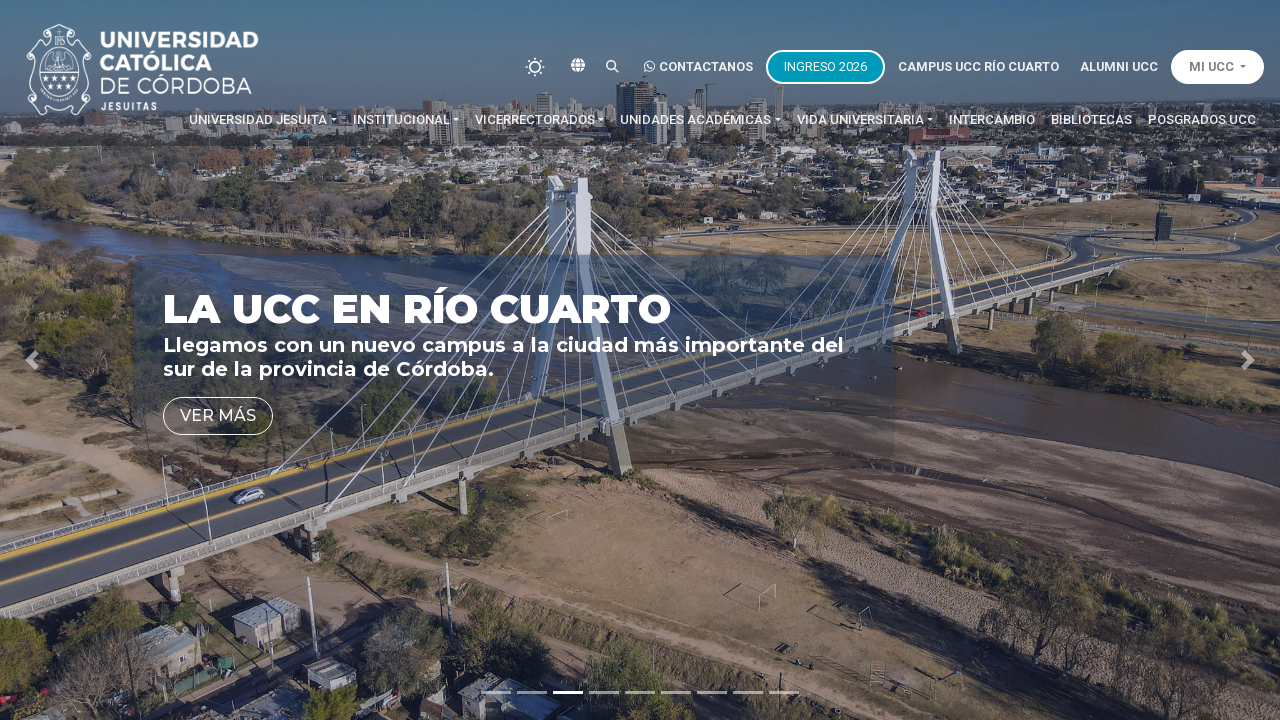

Error processing query '12345': Page.wait_for_selector: Timeout 5000ms exceeded.
Call log:
  - waiting for locator("input[name='Escribí tu consulta']") to be visible

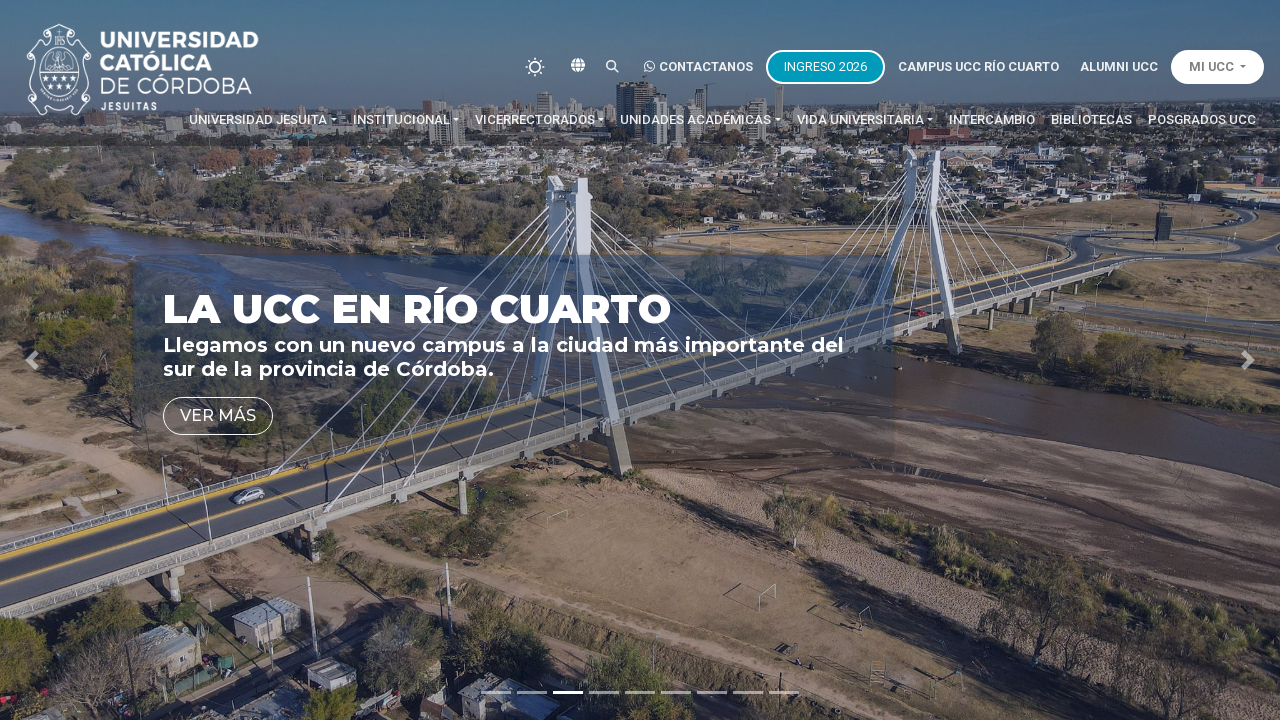

Error processing query 'q': Page.wait_for_selector: Timeout 5000ms exceeded.
Call log:
  - waiting for locator("input[name='Escribí tu consulta']") to be visible

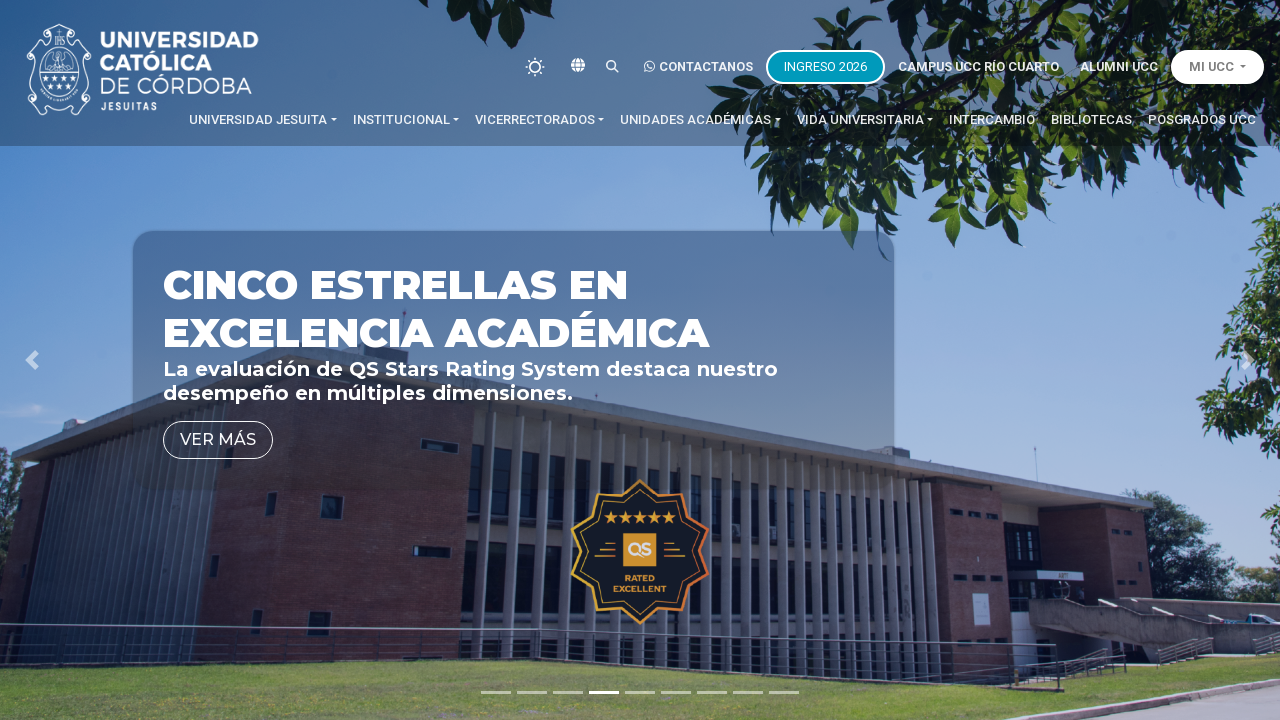

Error processing query 'qq': Page.wait_for_selector: Timeout 5000ms exceeded.
Call log:
  - waiting for locator("input[name='Escribí tu consulta']") to be visible

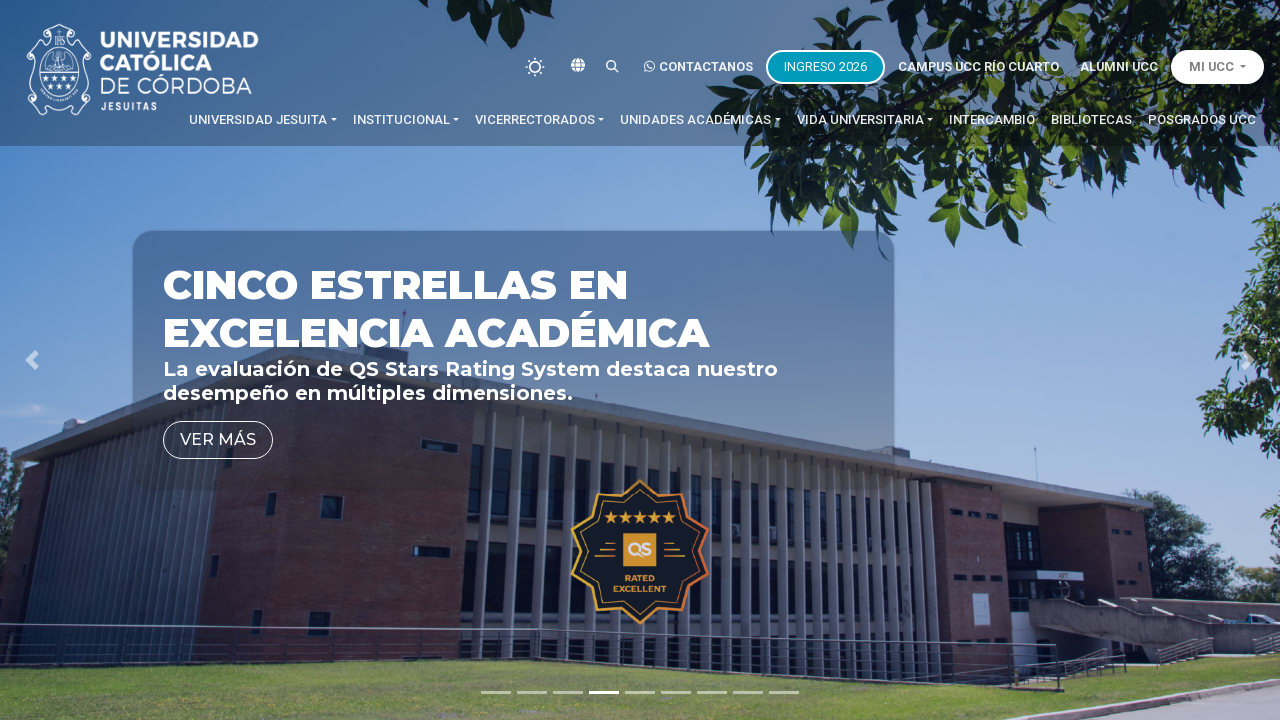

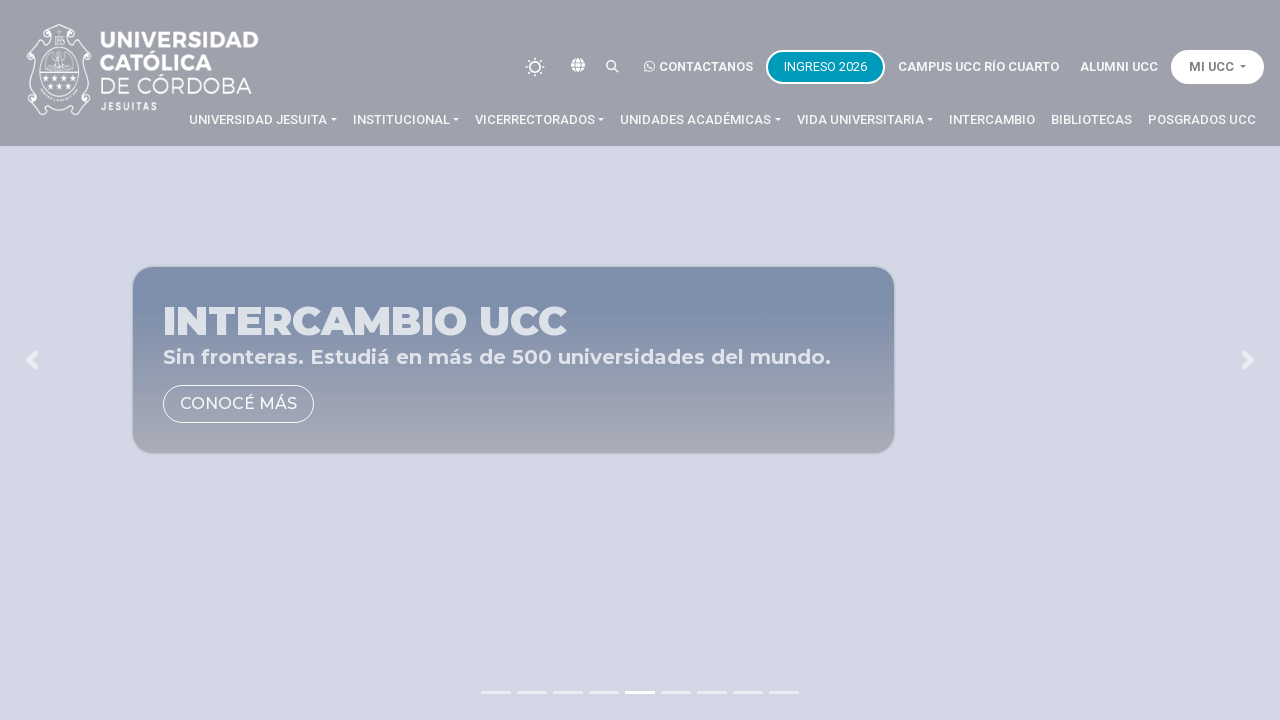